Tests handling of child windows by clicking a link that opens a new window and verifying the new page URL

Starting URL: https://rahulshettyacademy.com/AutomationPractice/

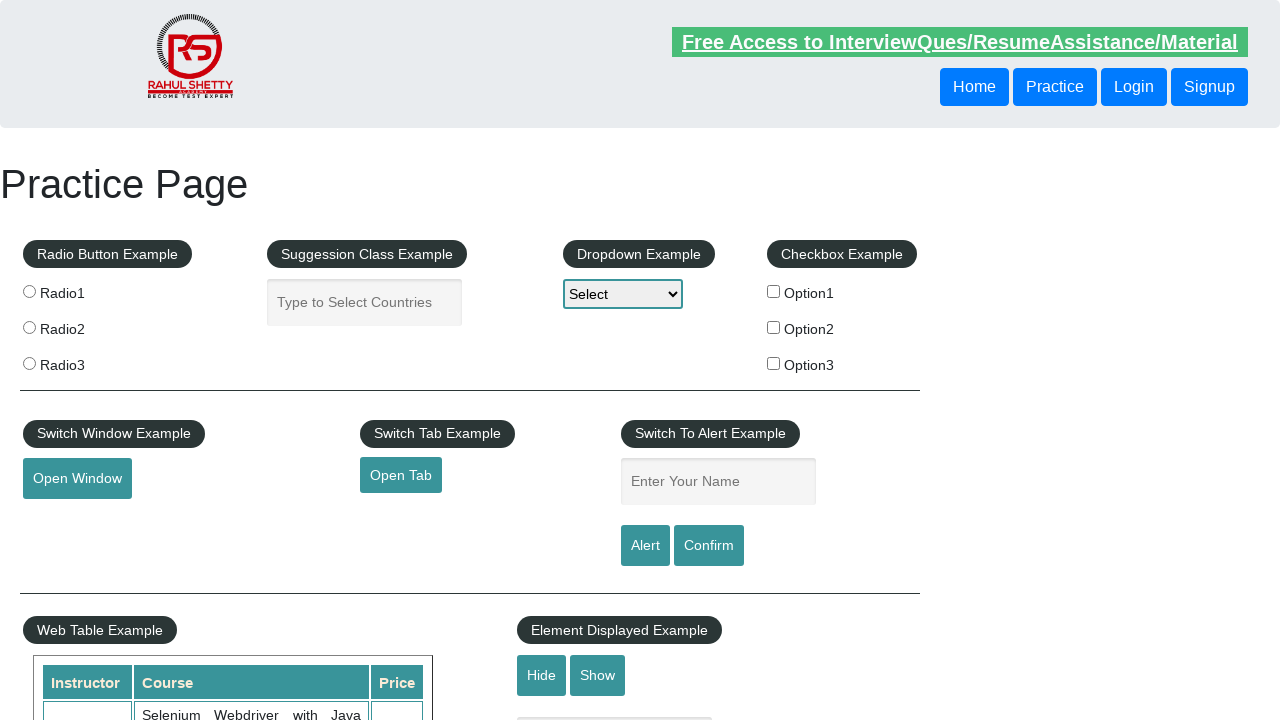

Located the open window link element
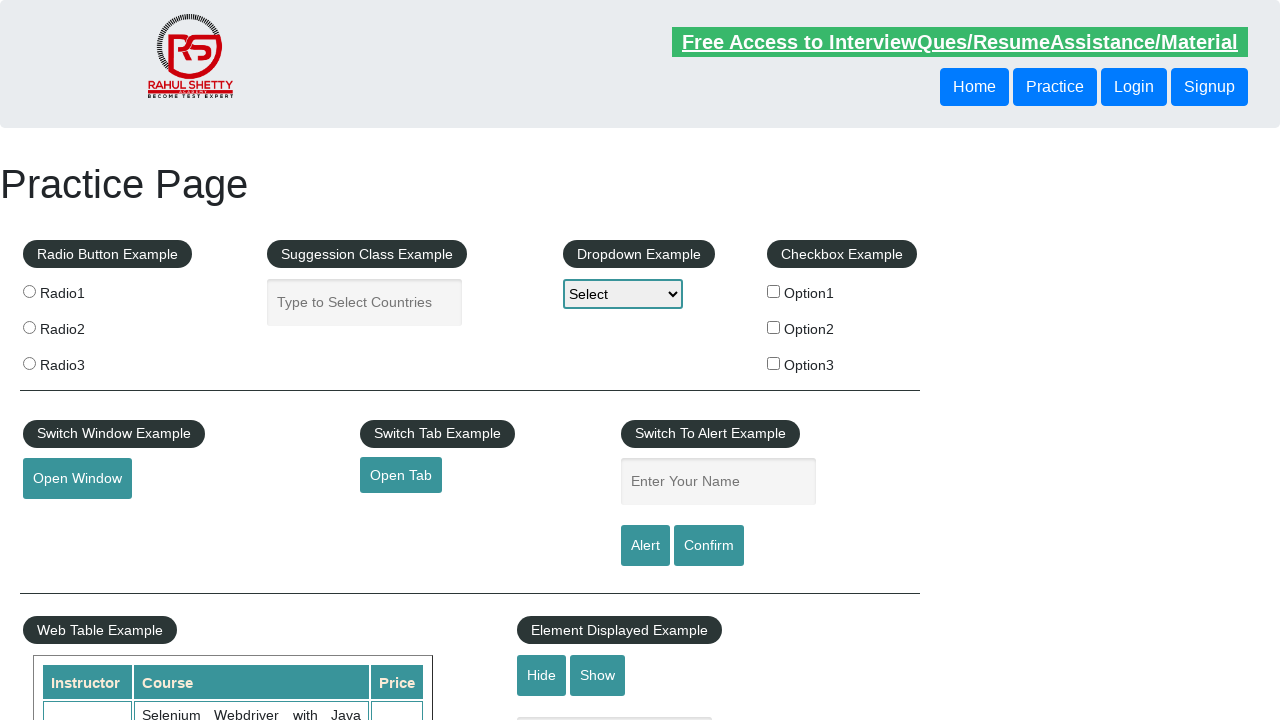

Clicked the open window link and new page opened at (77, 479) on #openwindow
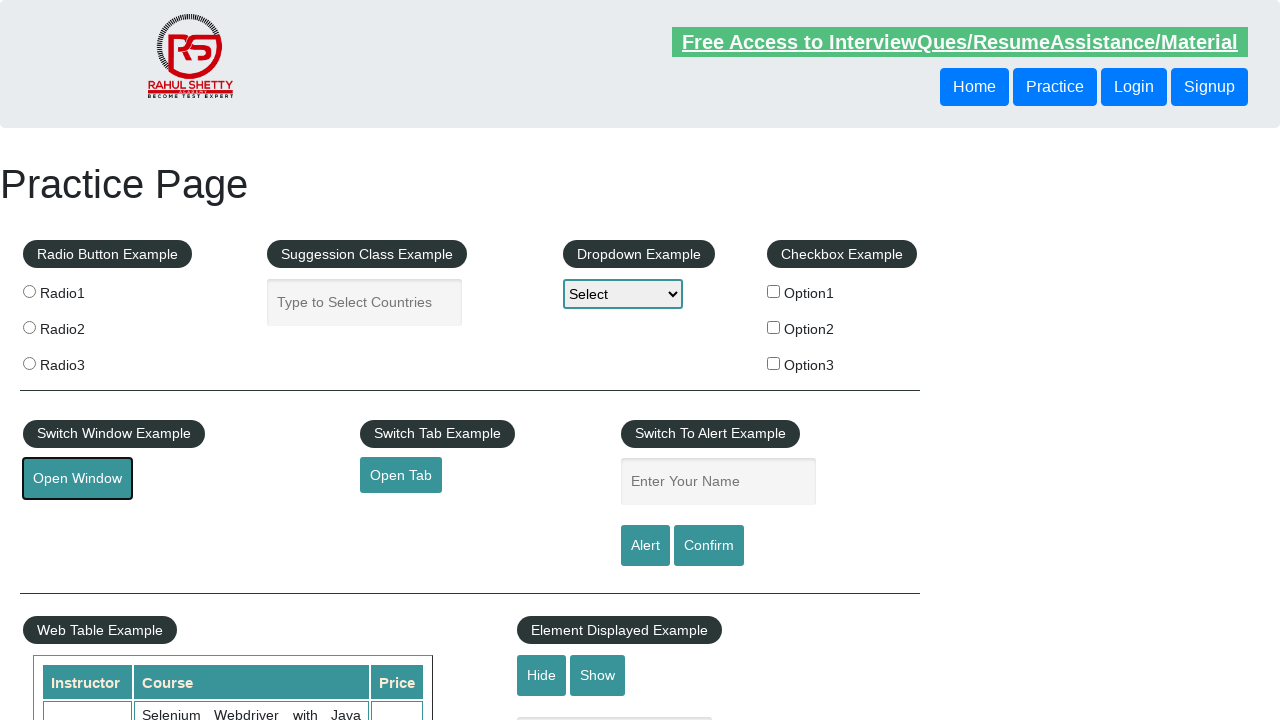

Captured the new page object from context
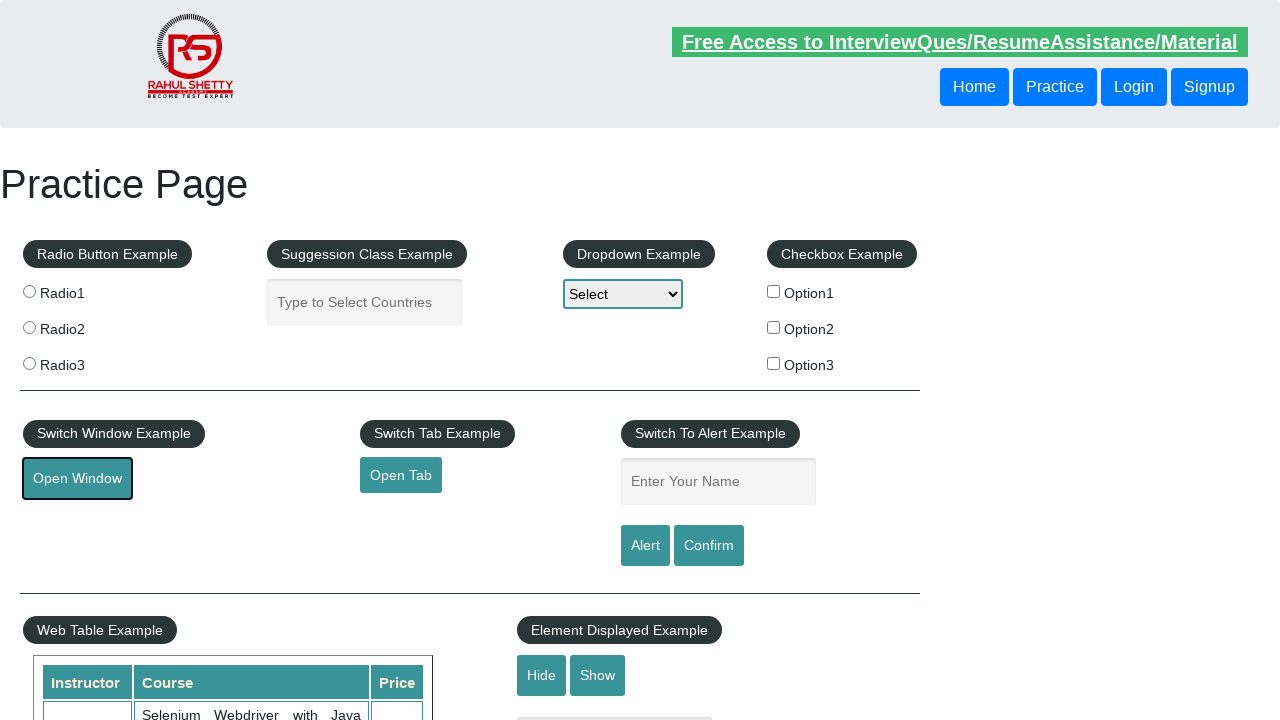

New page finished loading
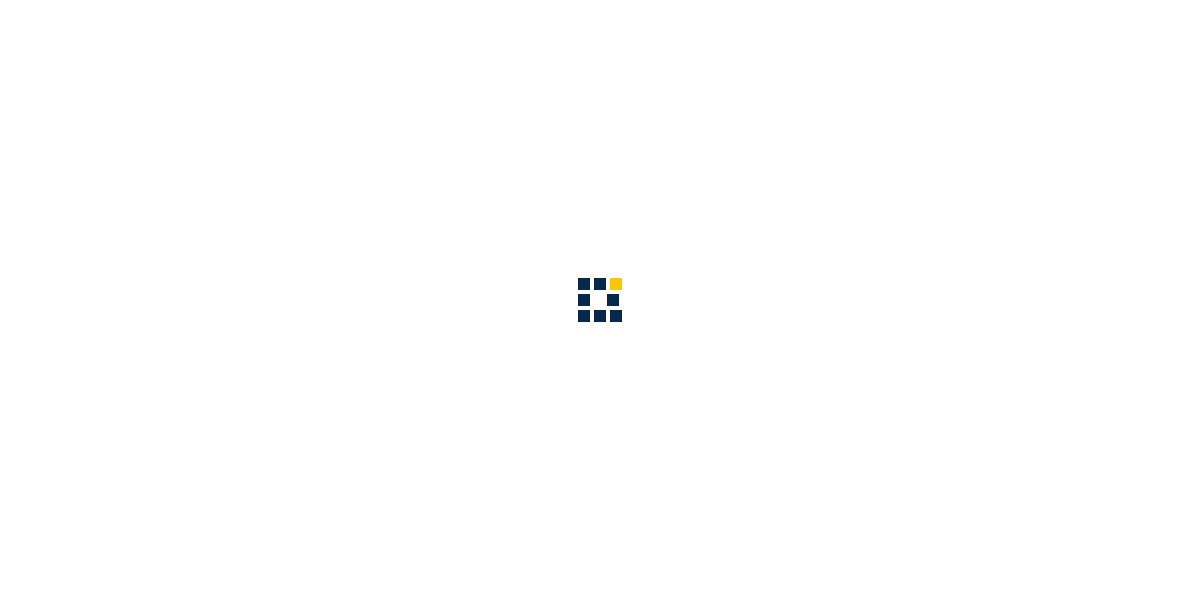

Located the courses iframe on original page
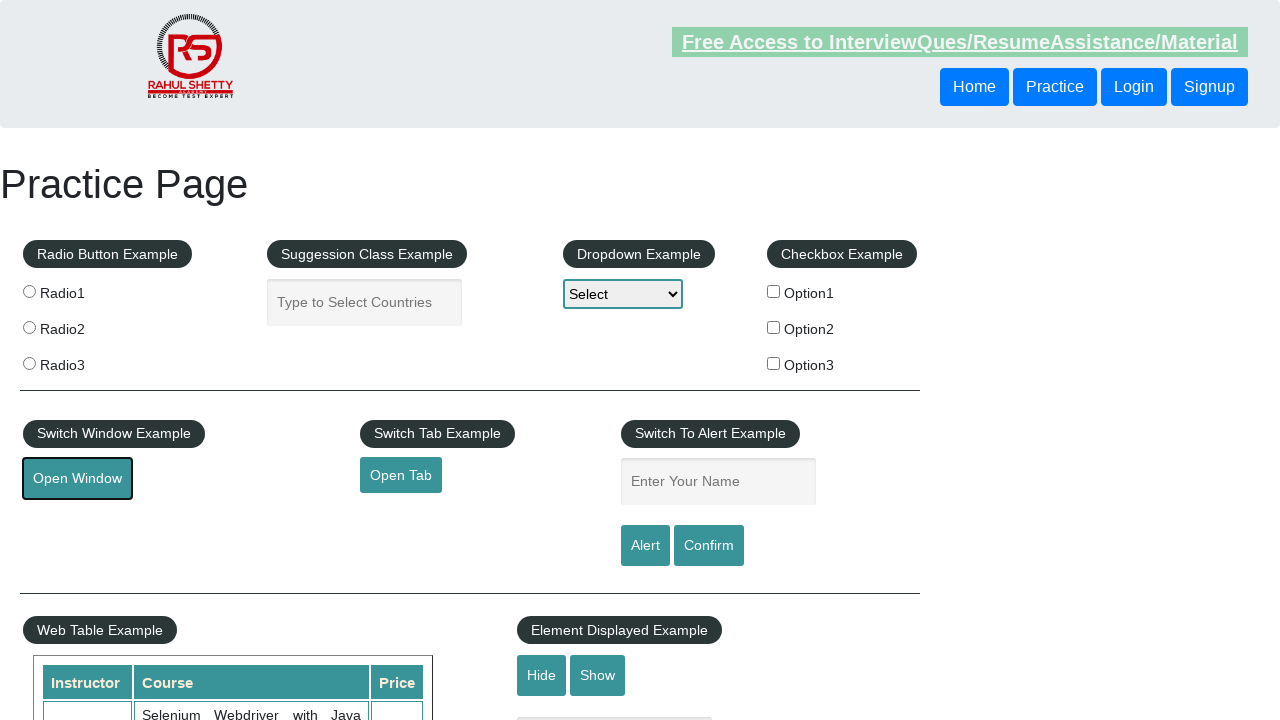

Clicked the Mentorship link in the iframe at (618, 360) on #courses-iframe >> internal:control=enter-frame >> (//a[@href='mentorship'][norm
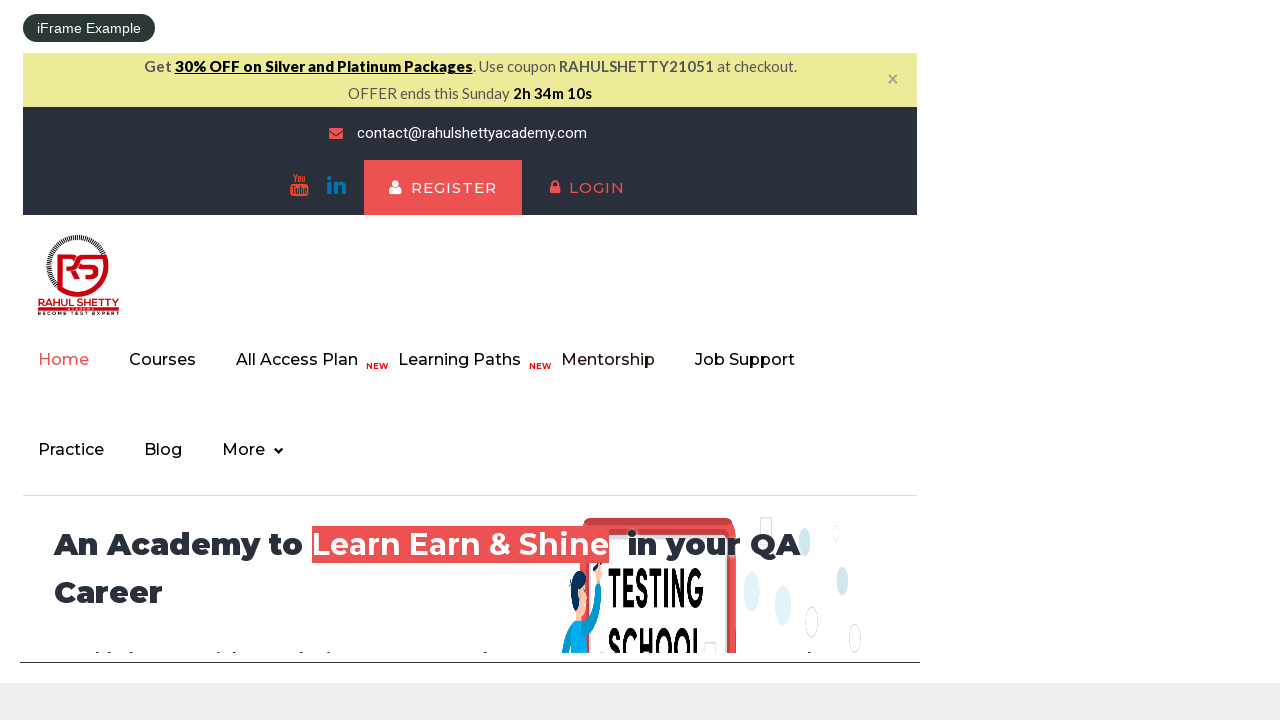

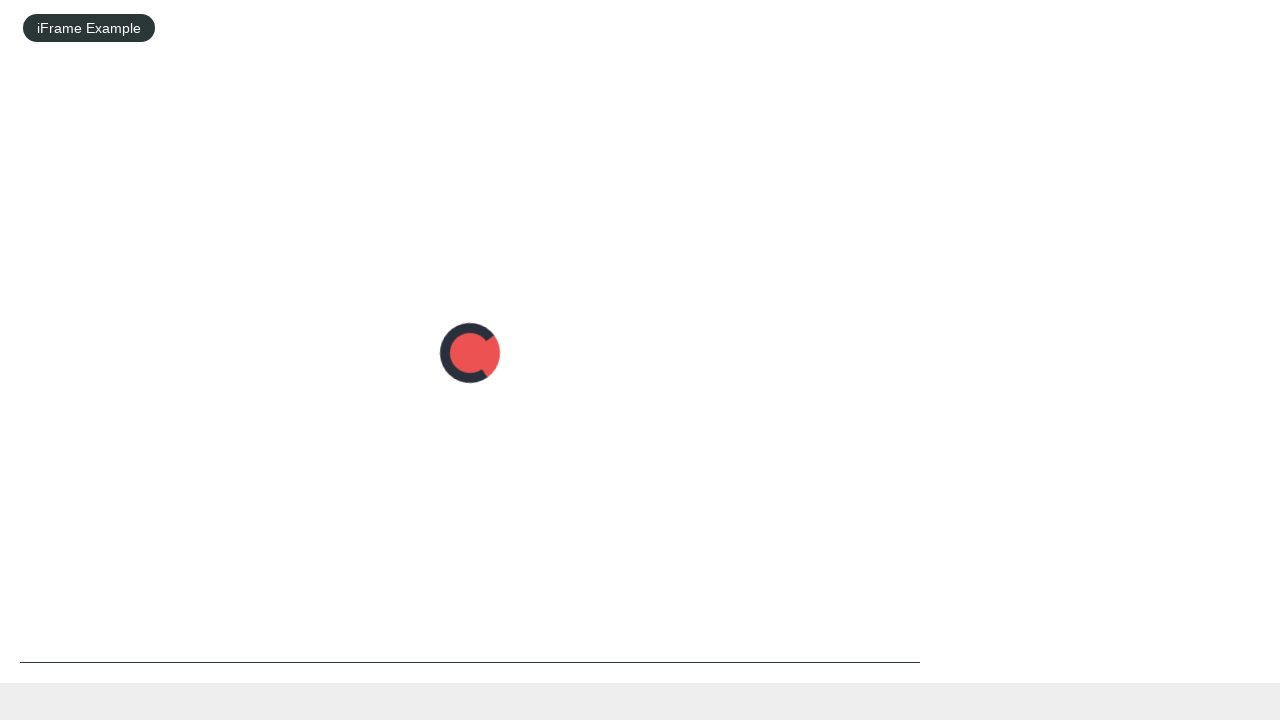